Tests input field functionality on DemoQA by entering a full name into the username text box

Starting URL: https://demoqa.com/text-box

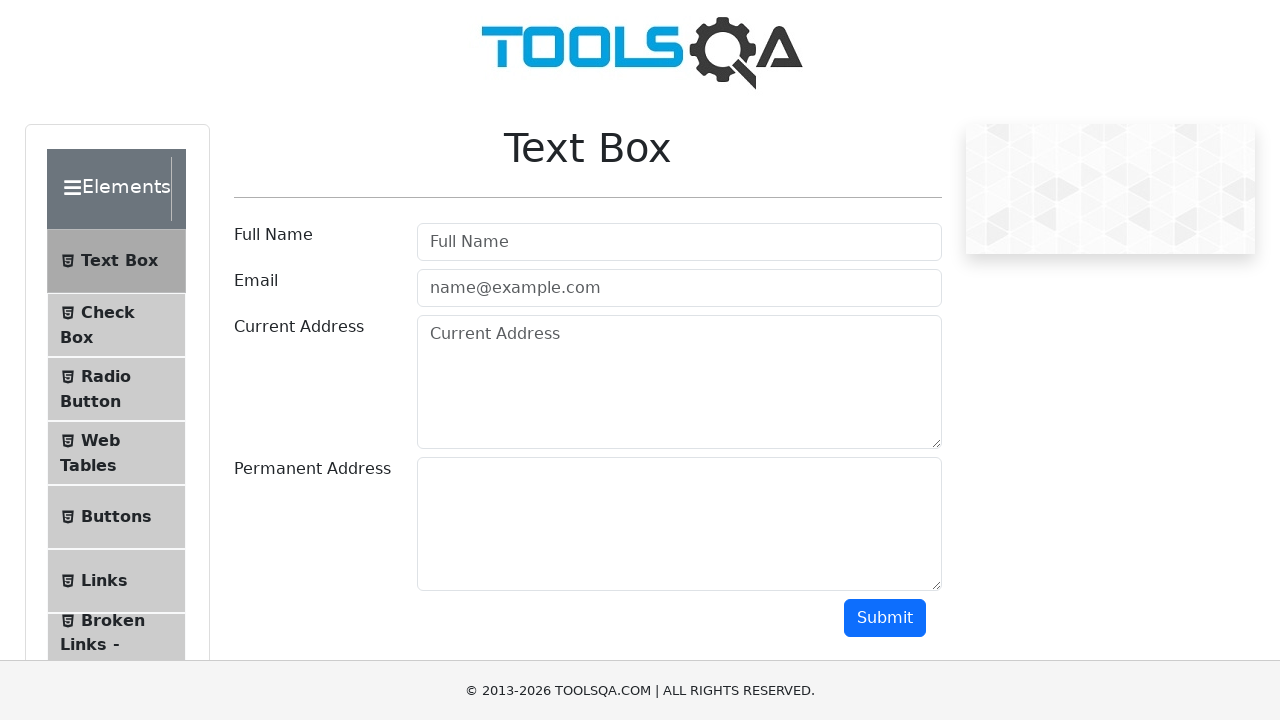

Filled username field with 'Martynas' on #userName
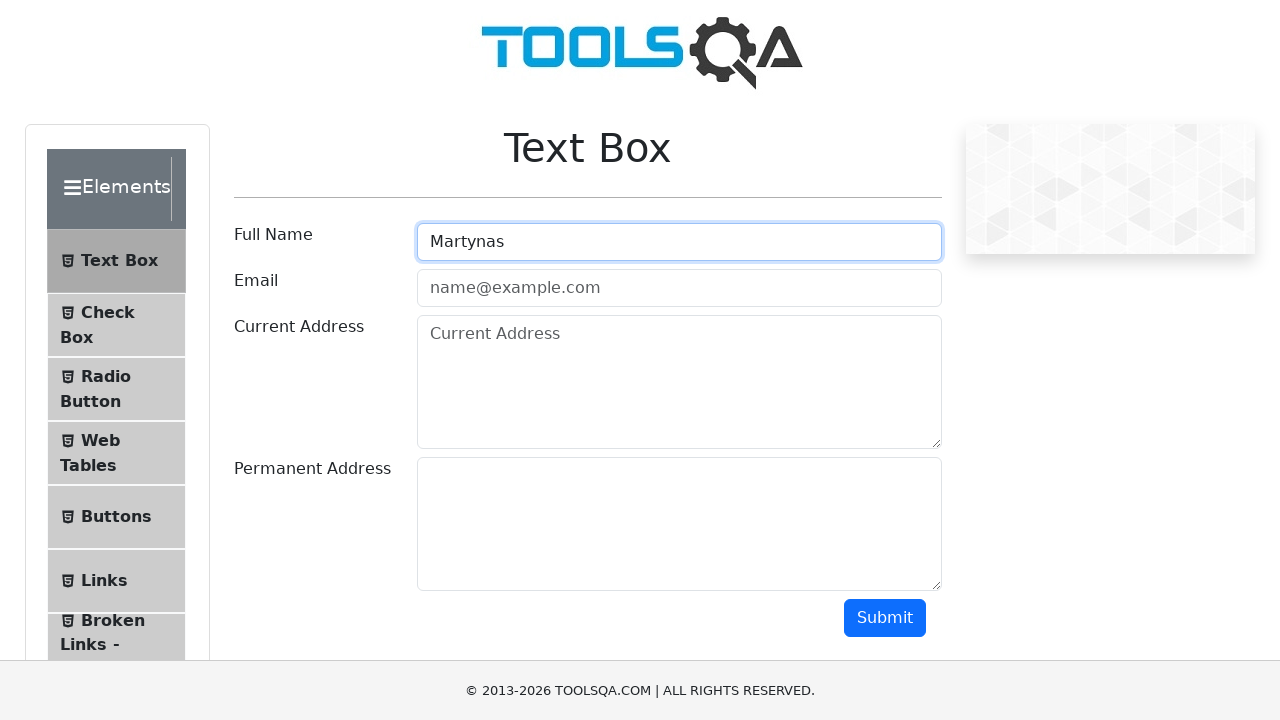

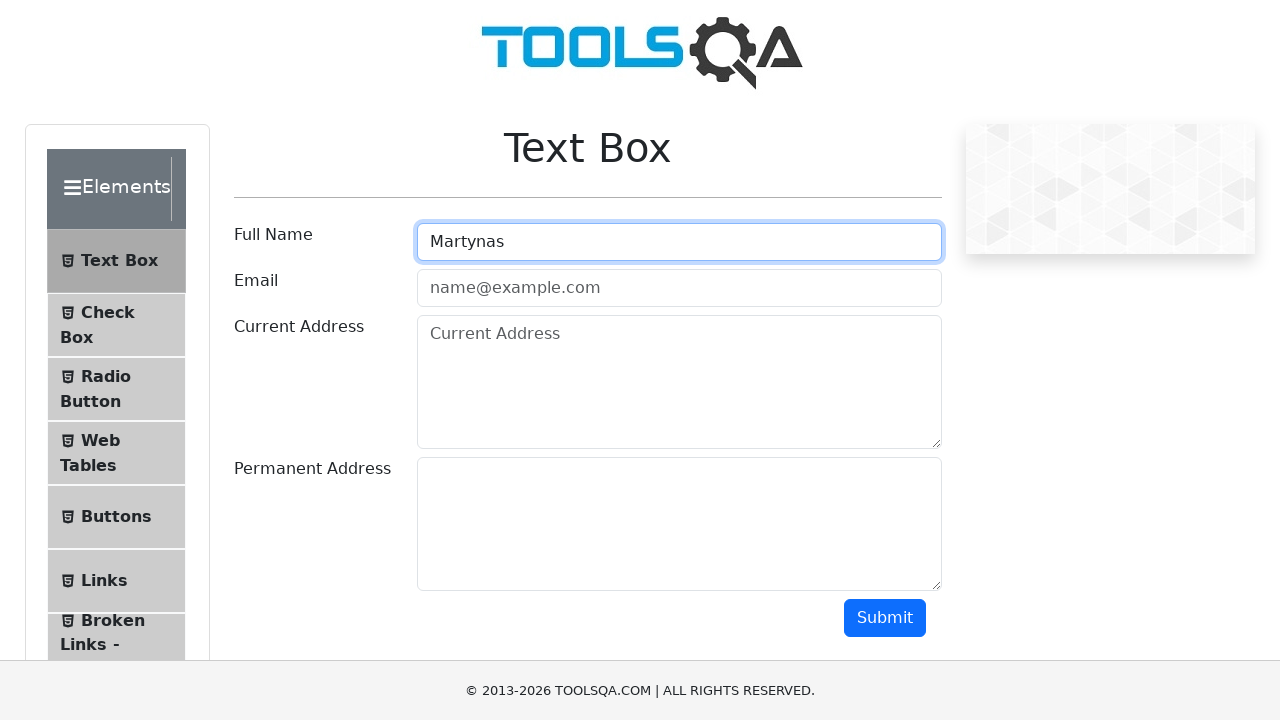